Tests browser window management by navigating to the Selenium downloads page and performing maximize and minimize window operations

Starting URL: https://www.selenium.dev/downloads/

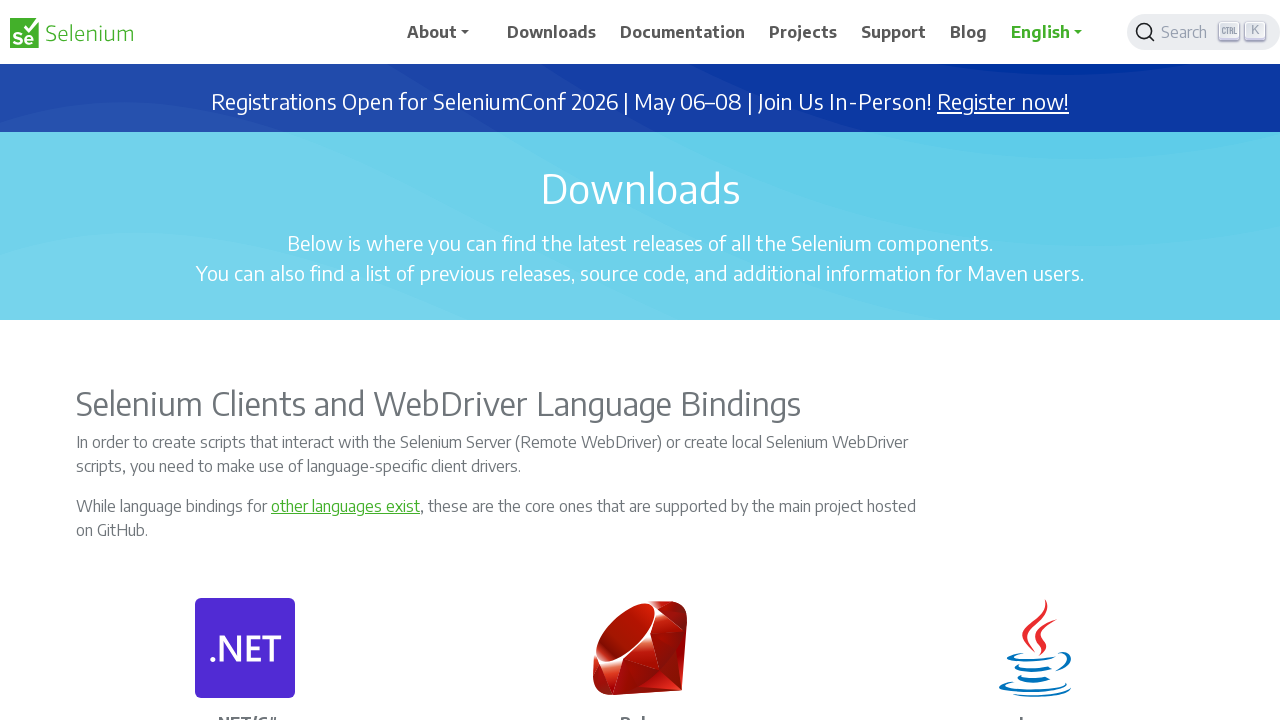

Navigated to Selenium downloads page
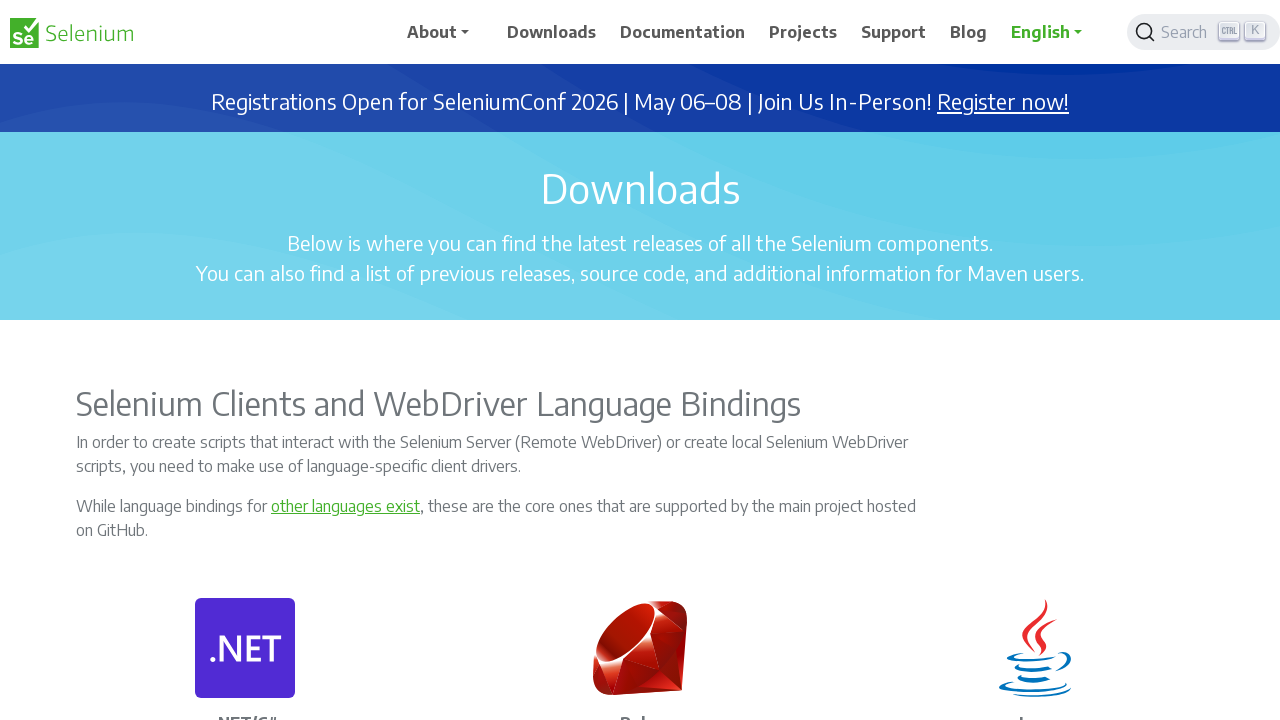

Maximized browser window to 1920x1080
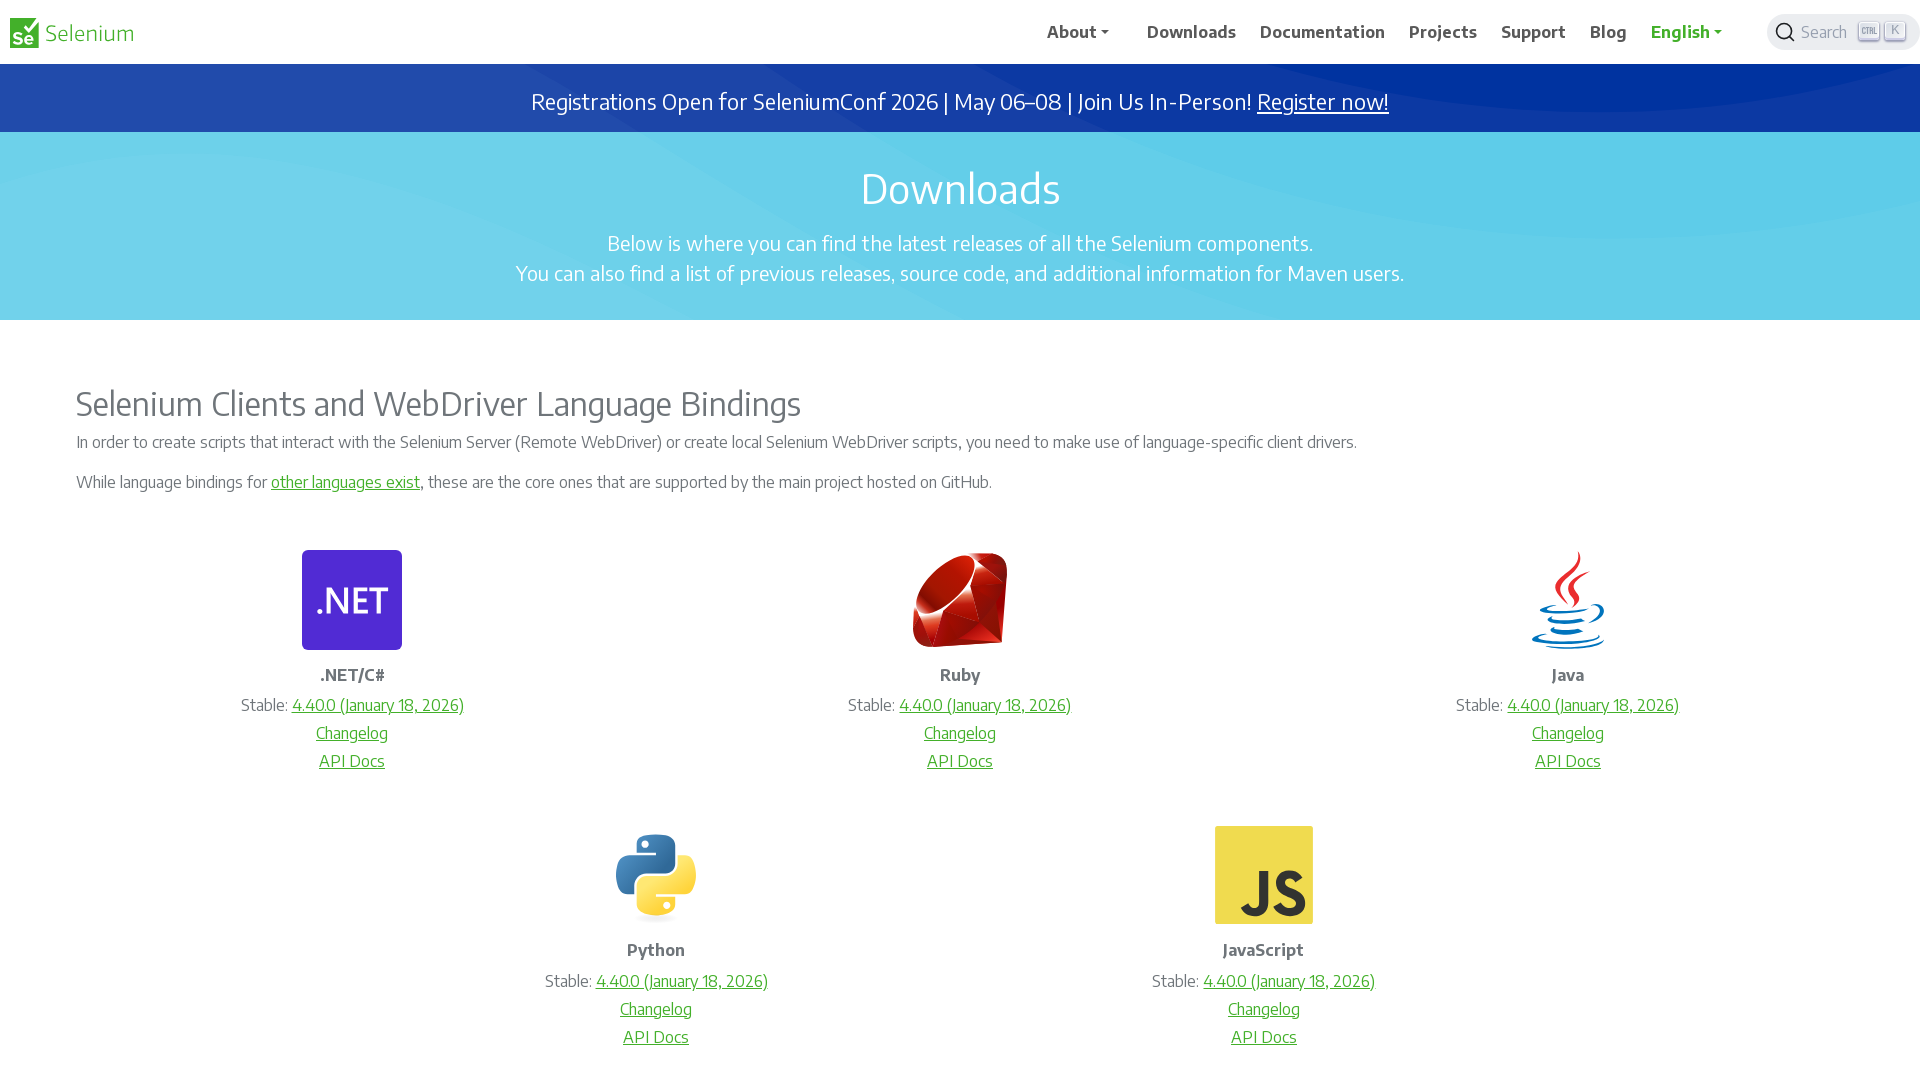

Minimized browser window to 800x600
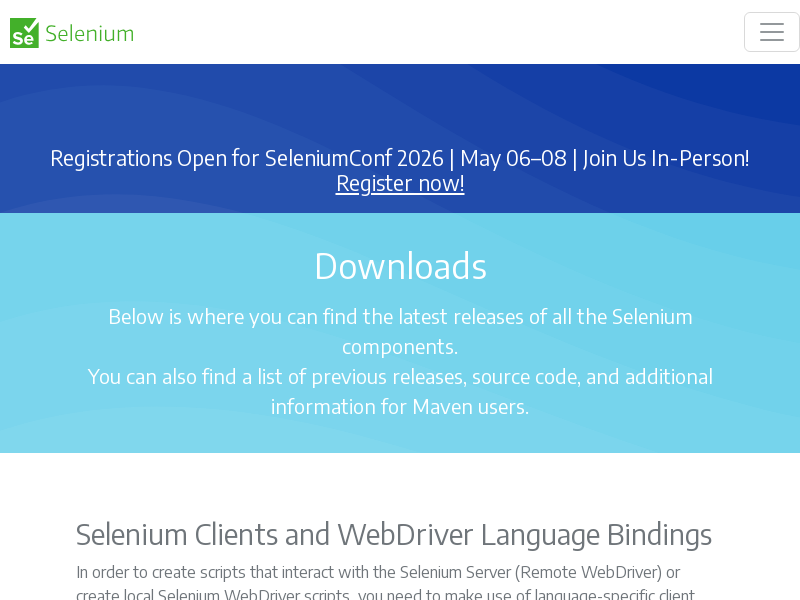

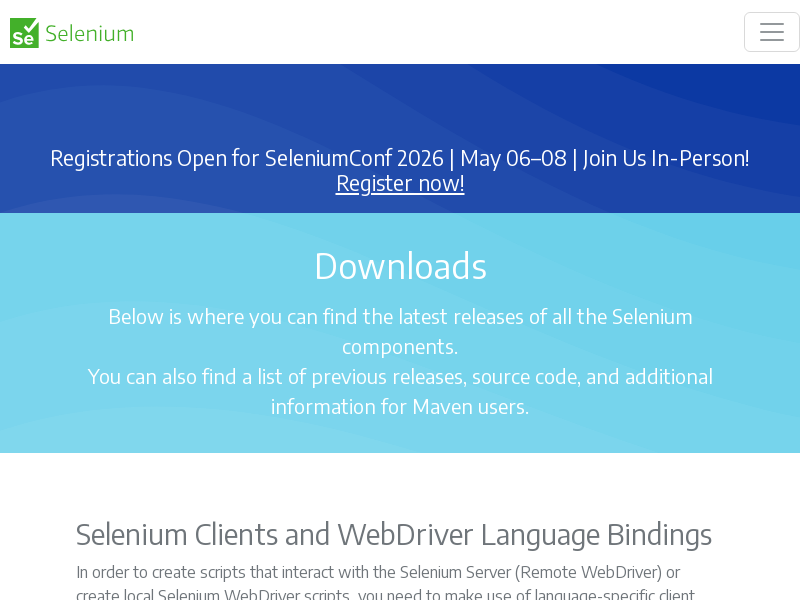